Tests table sorting on a table with helpful class attributes by clicking the "Due" column header and verifying sorting in ascending order

Starting URL: http://the-internet.herokuapp.com/tables

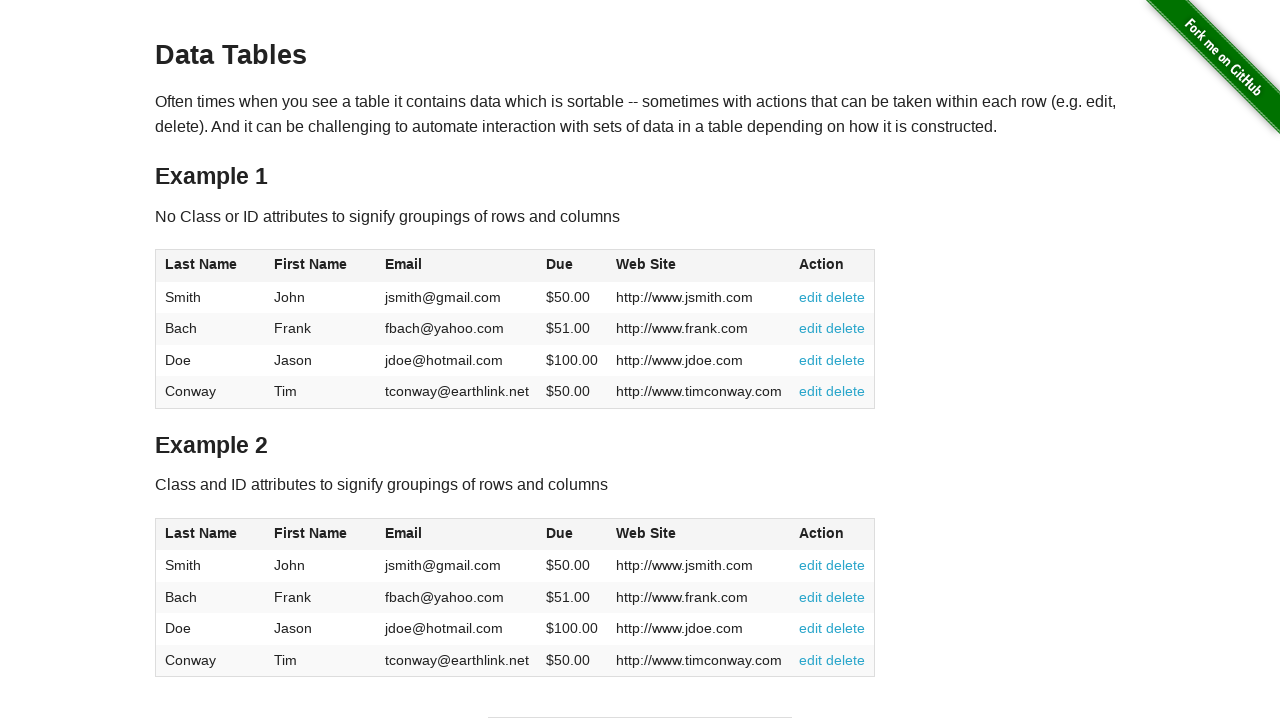

Clicked the 'Due' column header on table2 to sort at (560, 533) on #table2 thead .dues
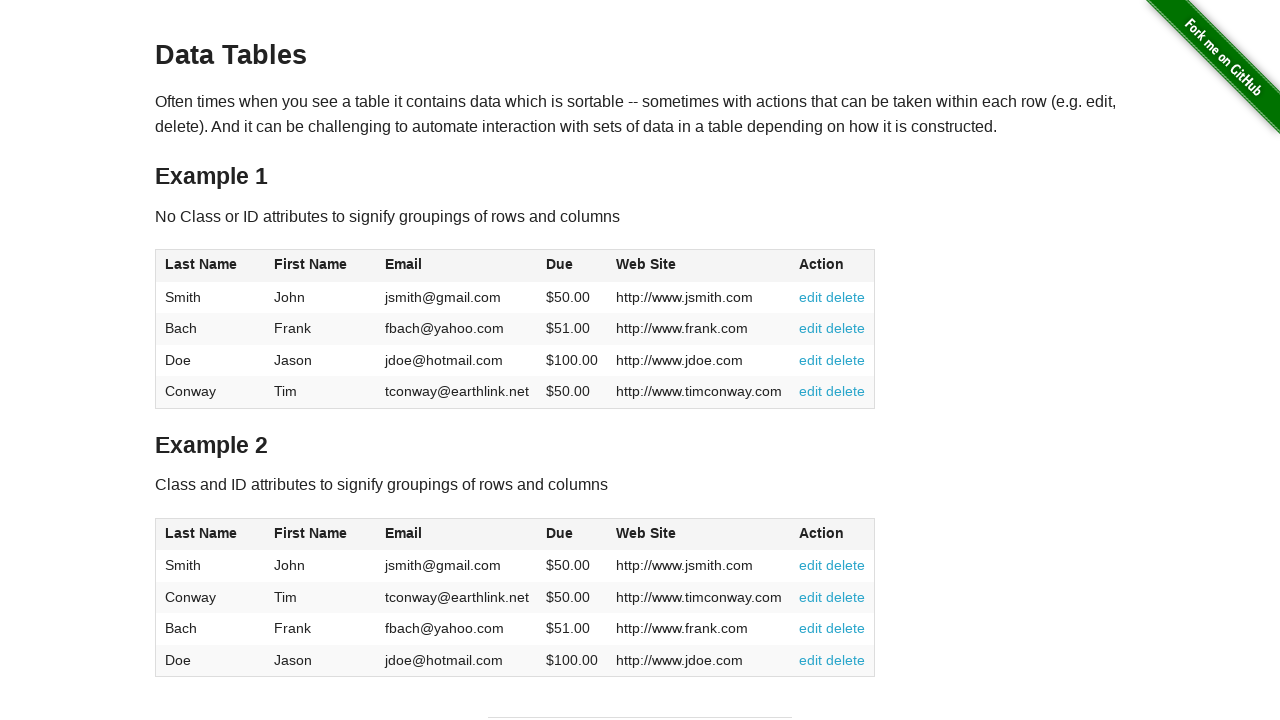

Table sorted and dues column verified as visible
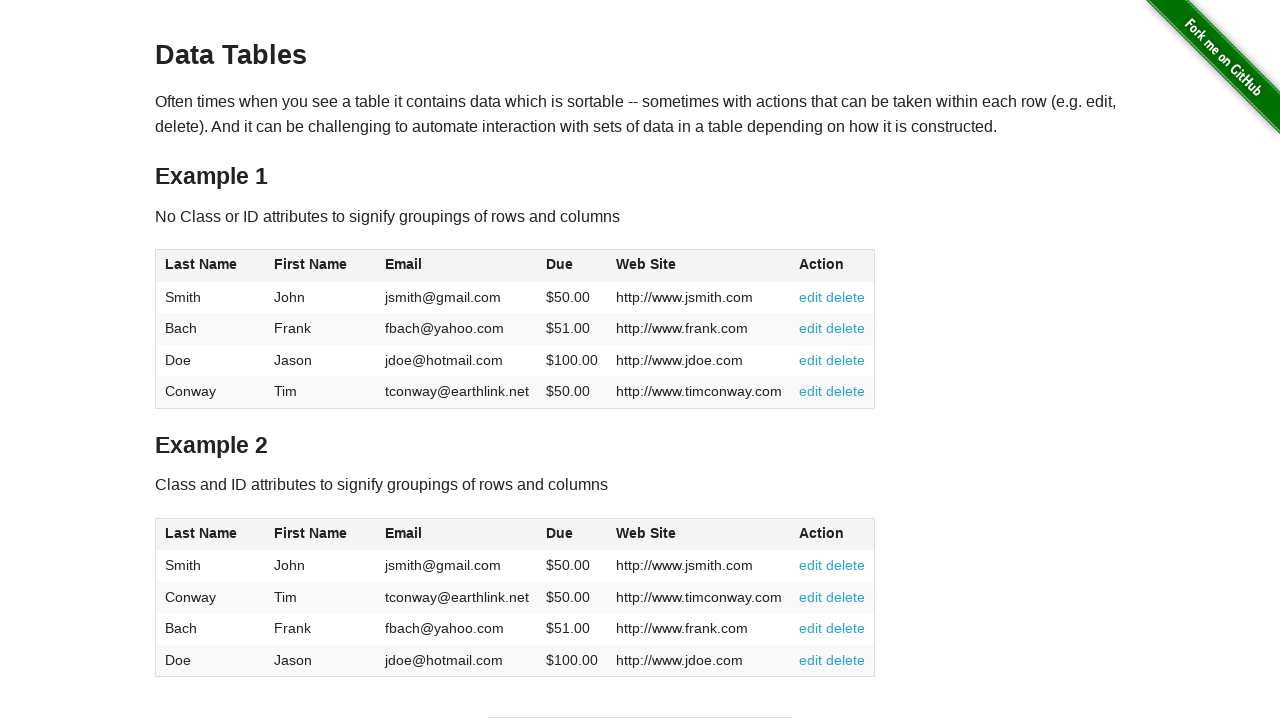

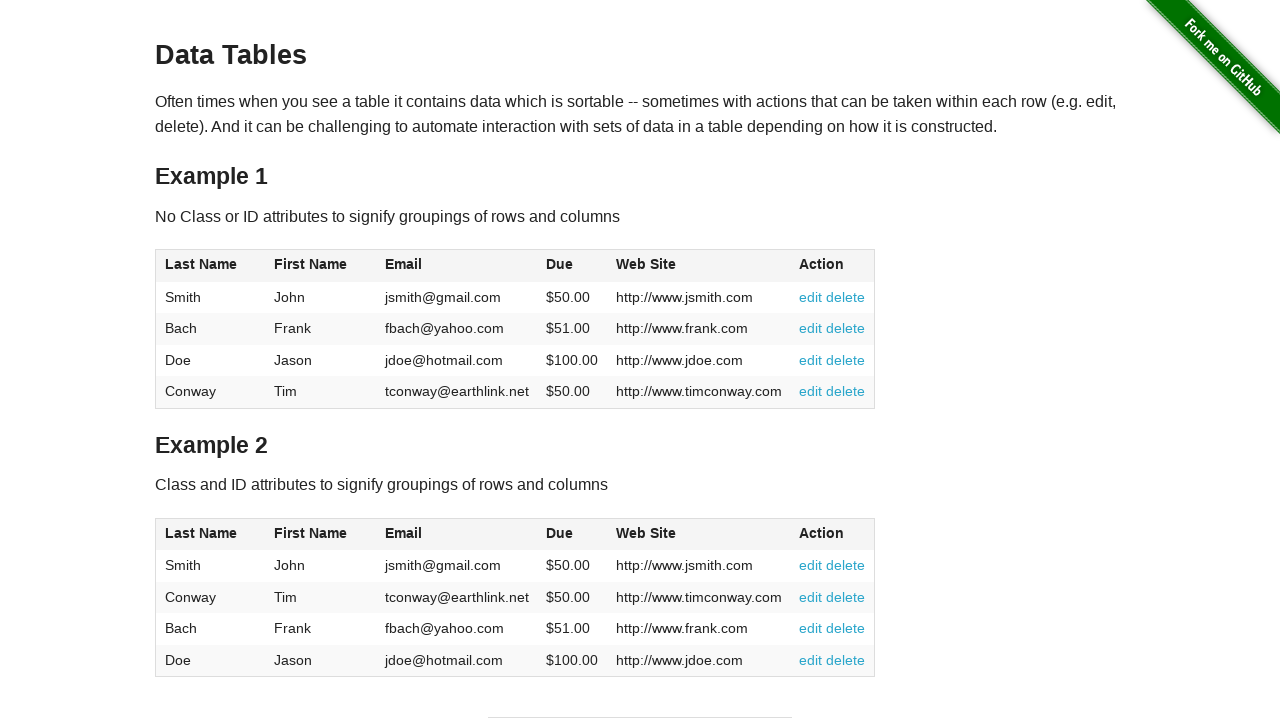